Tests creating a new paste on Pastebin by filling the code area and interacting with the expiration dropdown

Starting URL: https://pastebin.com/

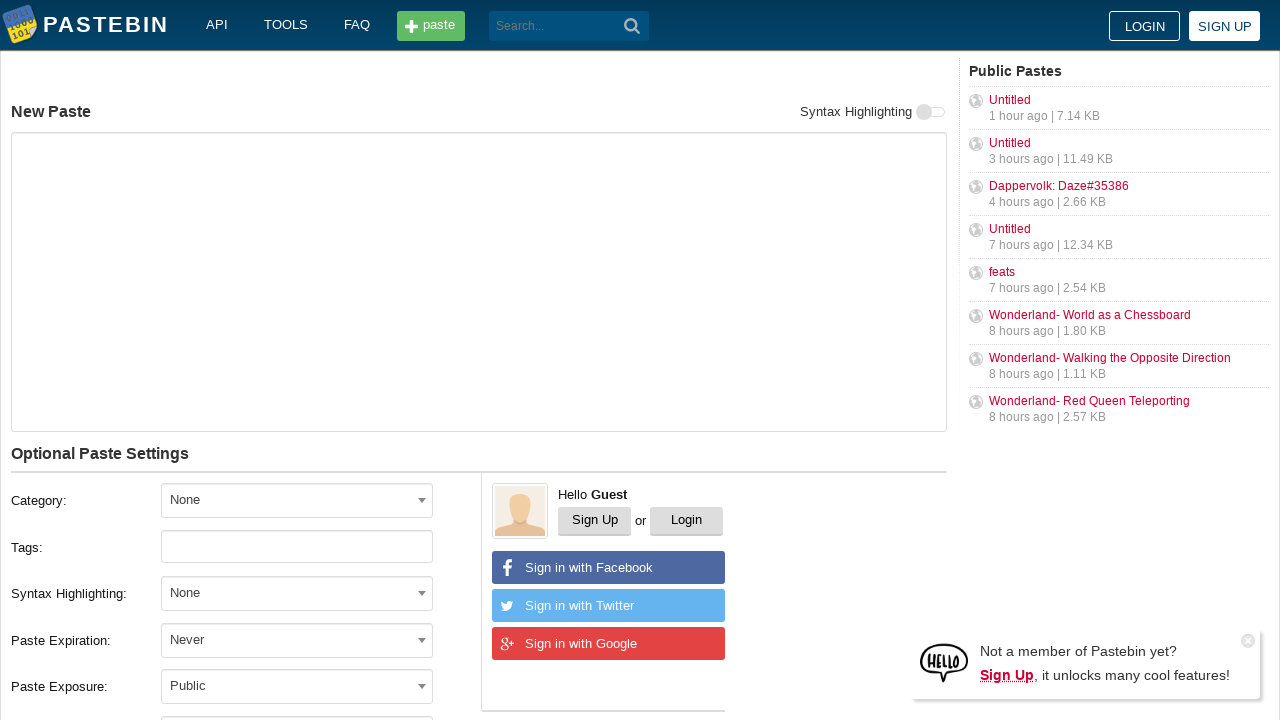

Filled paste content area with 'Hello from WebDriver' on #postform-text
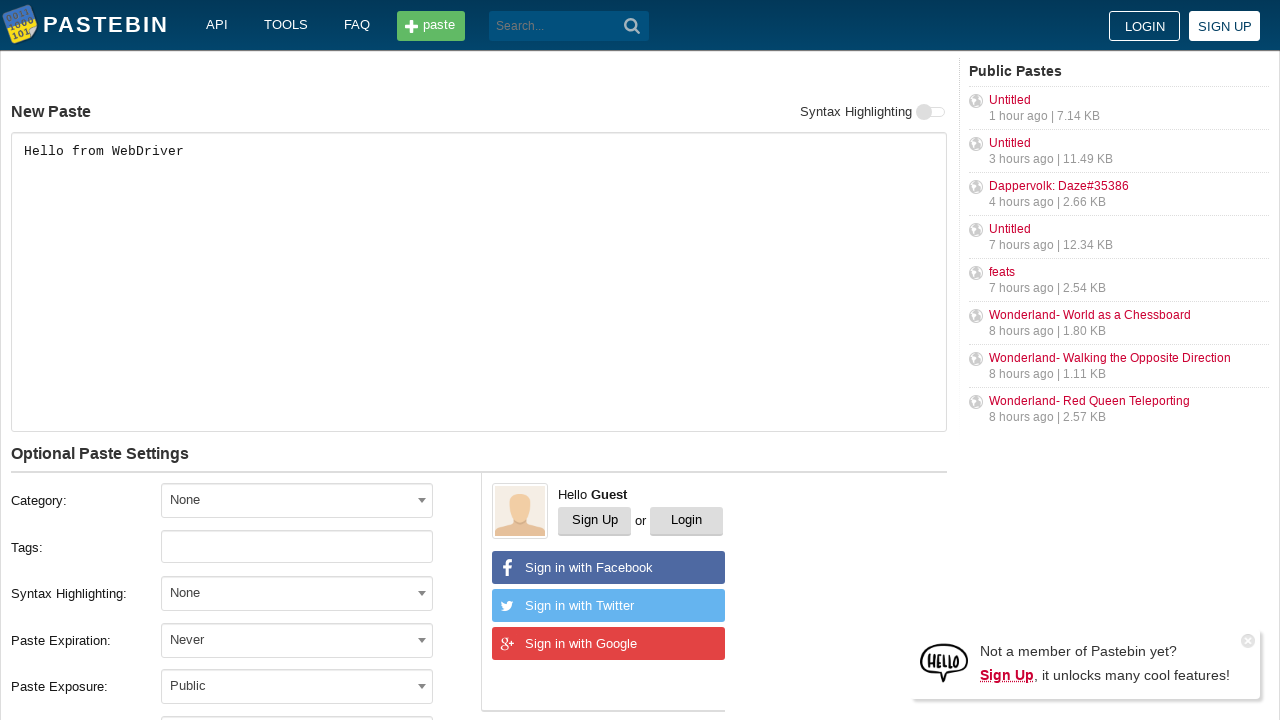

Clicked expiration dropdown to open it at (297, 640) on #select2-postform-expiration-container
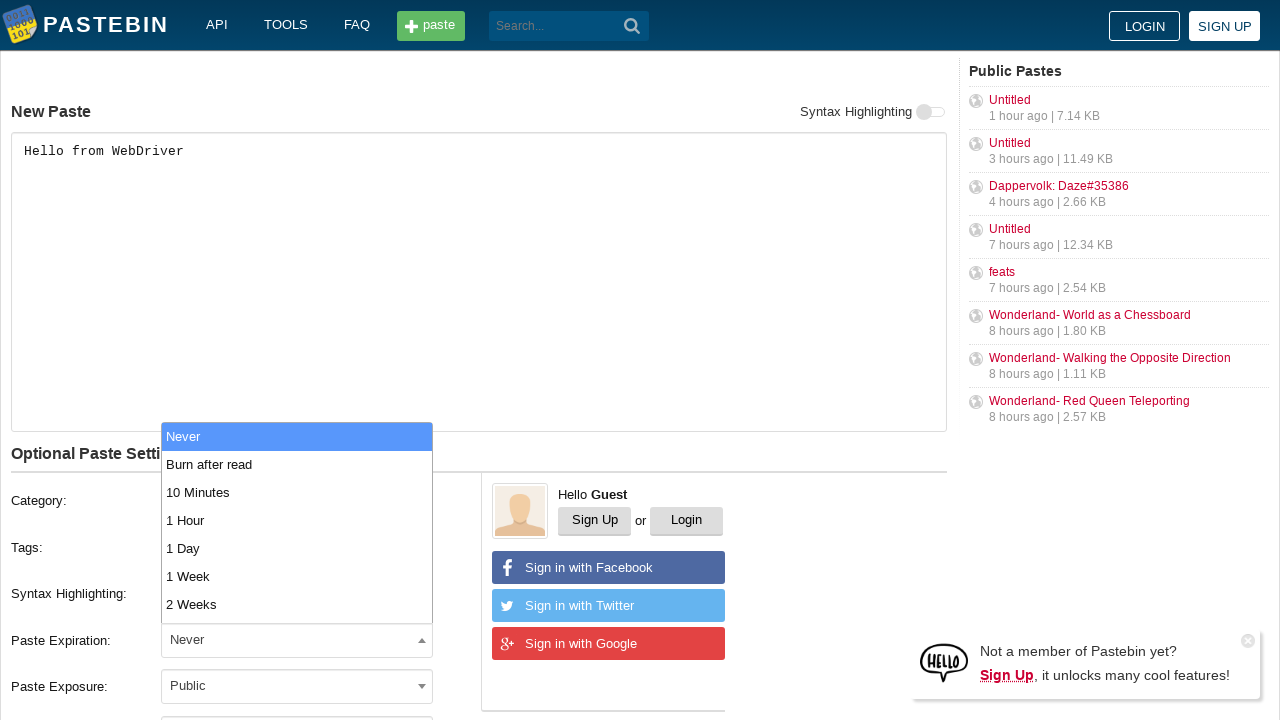

Clicked expiration dropdown again at (297, 640) on #select2-postform-expiration-container
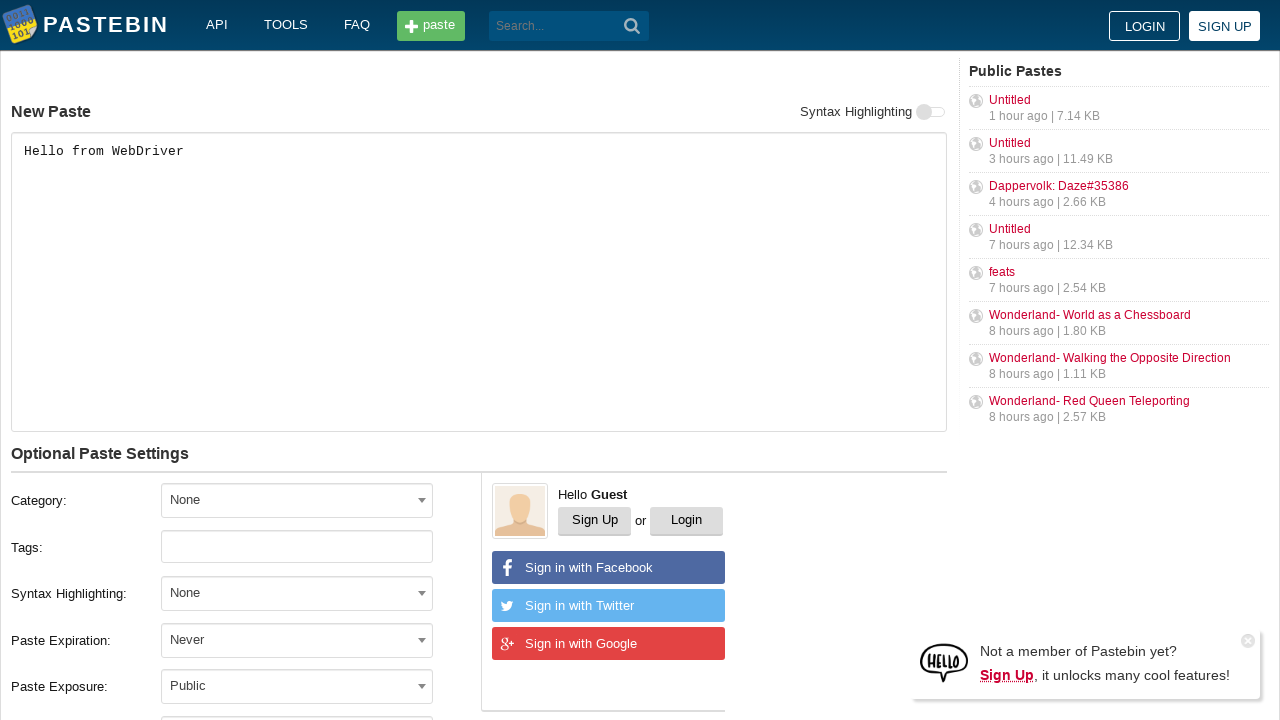

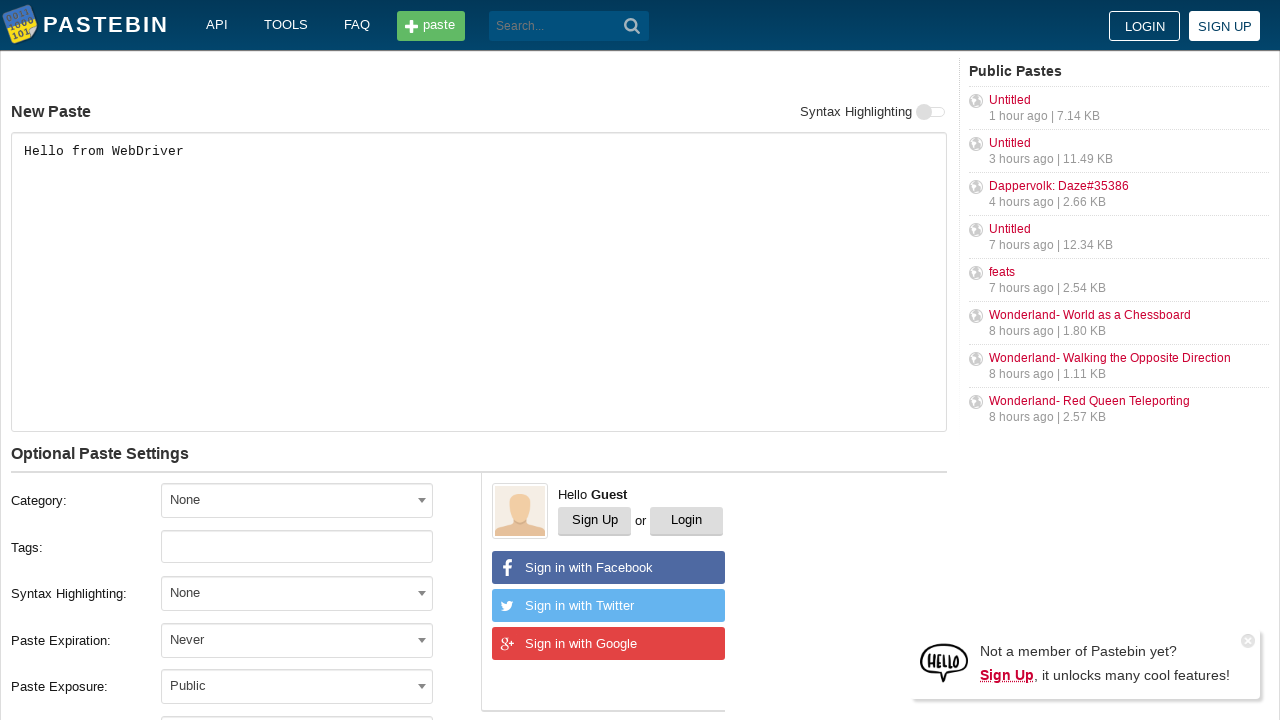